Tests relative locator functionality by finding and interacting with form elements using positional relationships like above, below, toLeftOf, and toRightOf

Starting URL: https://rahulshettyacademy.com/angularpractice/

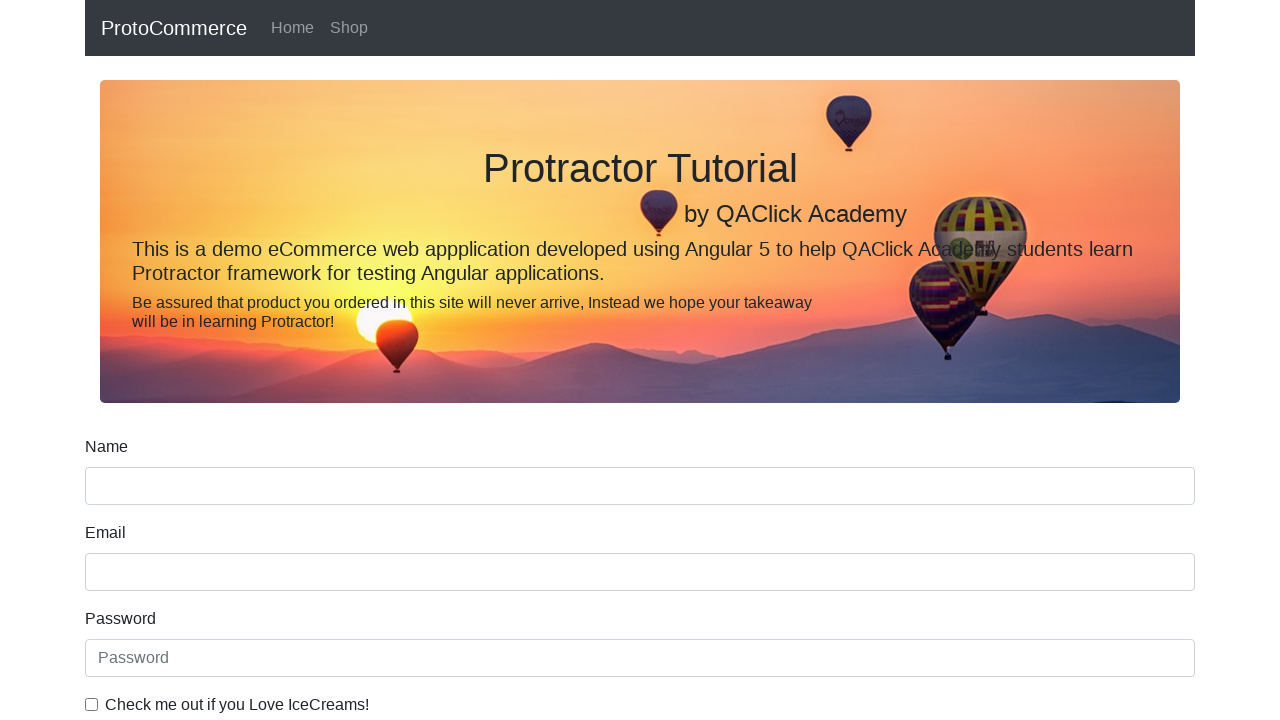

Located name text box element
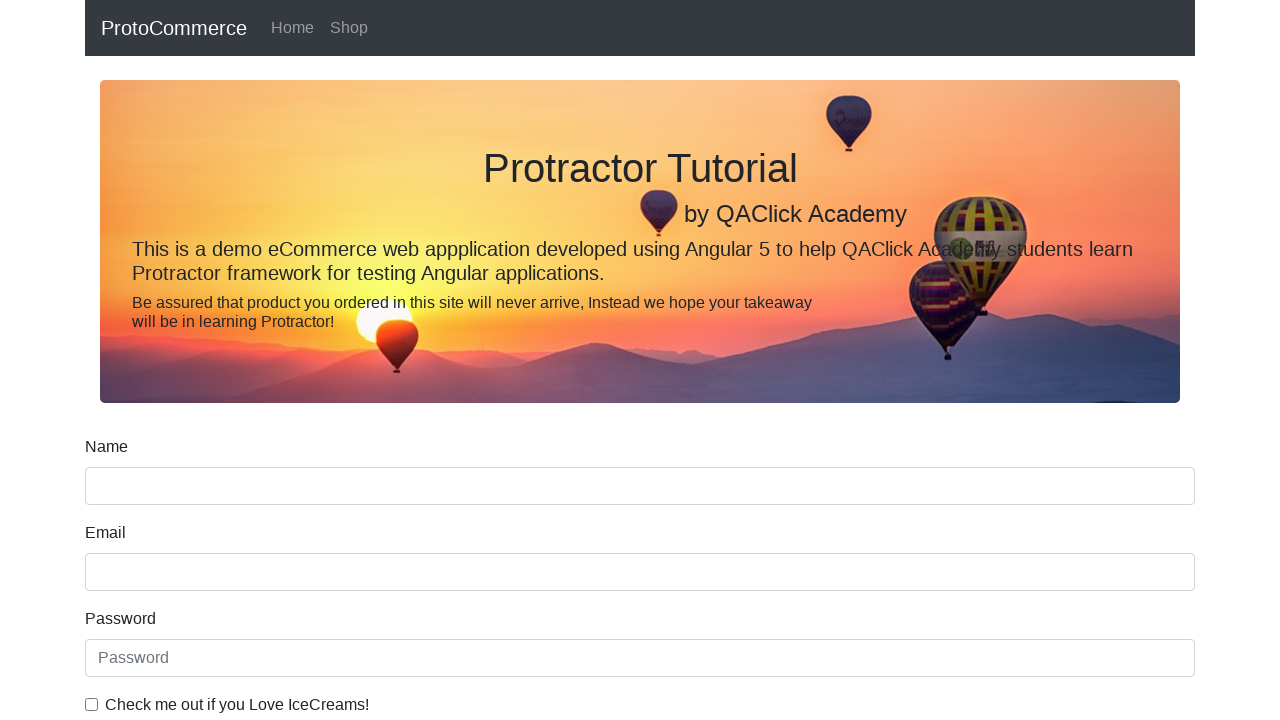

Located label associated with name text box
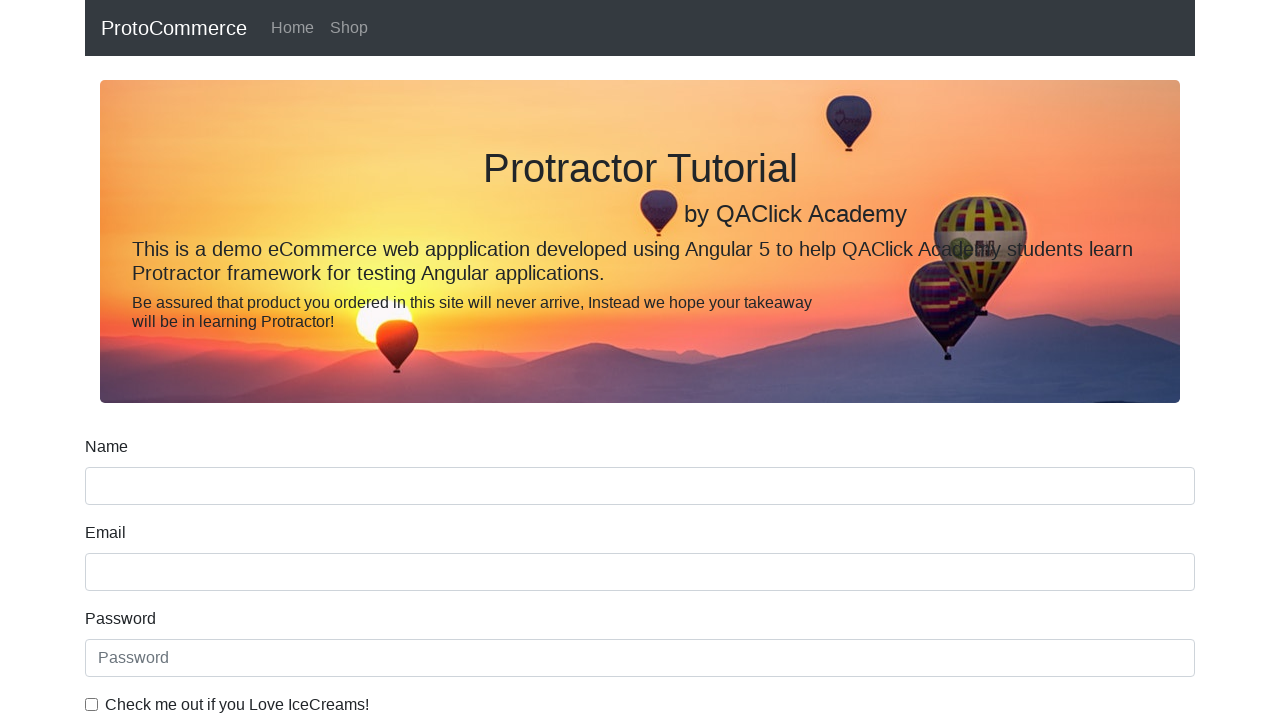

Located date of birth label using XPath
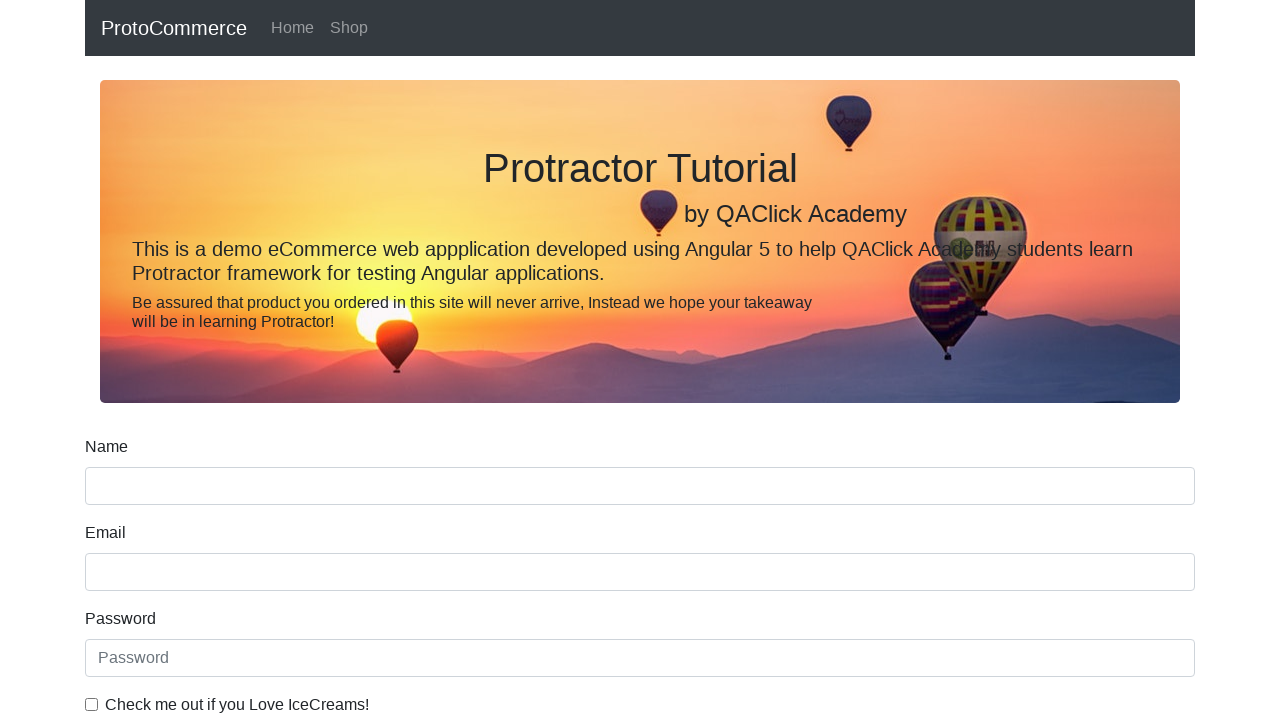

Clicked date of birth input field below its label at (640, 412) on xpath=//label[@for='dateofBirth']/following-sibling::input
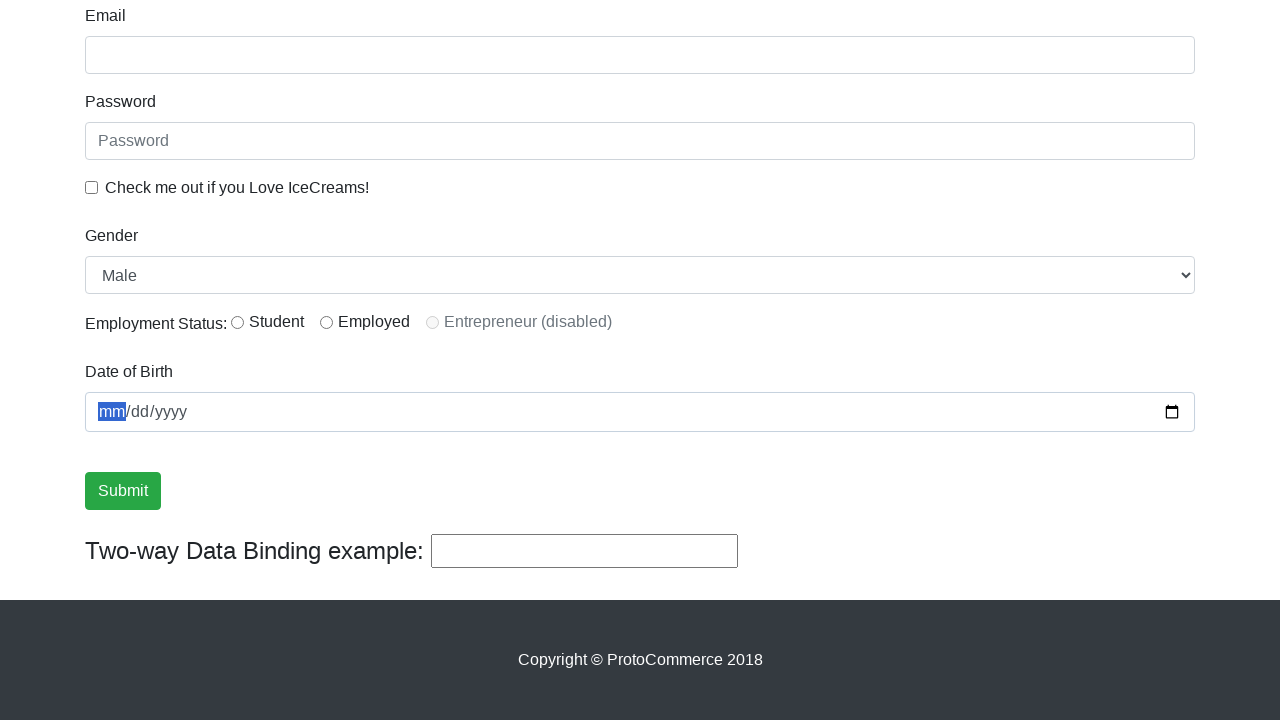

Located IceCreams checkbox label
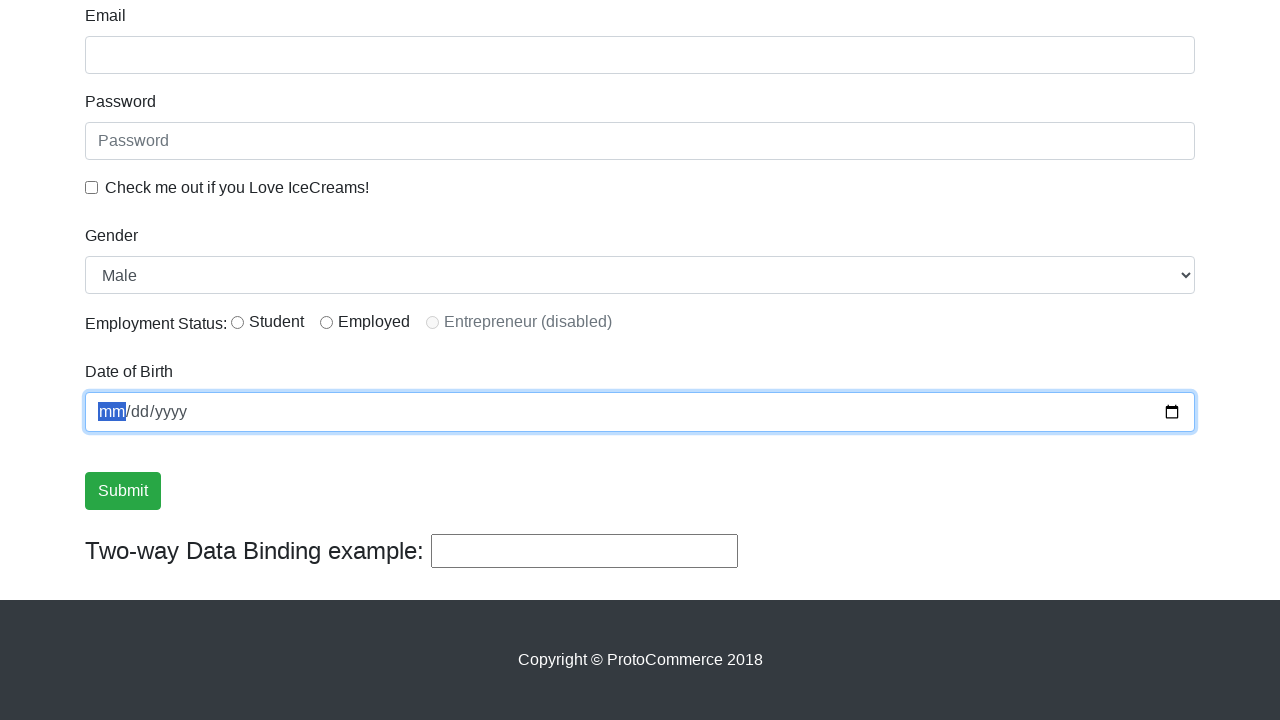

Clicked checkbox preceding the IceCreams label at (92, 187) on xpath=//label[text()='Check me out if you Love IceCreams!']/preceding-sibling::i
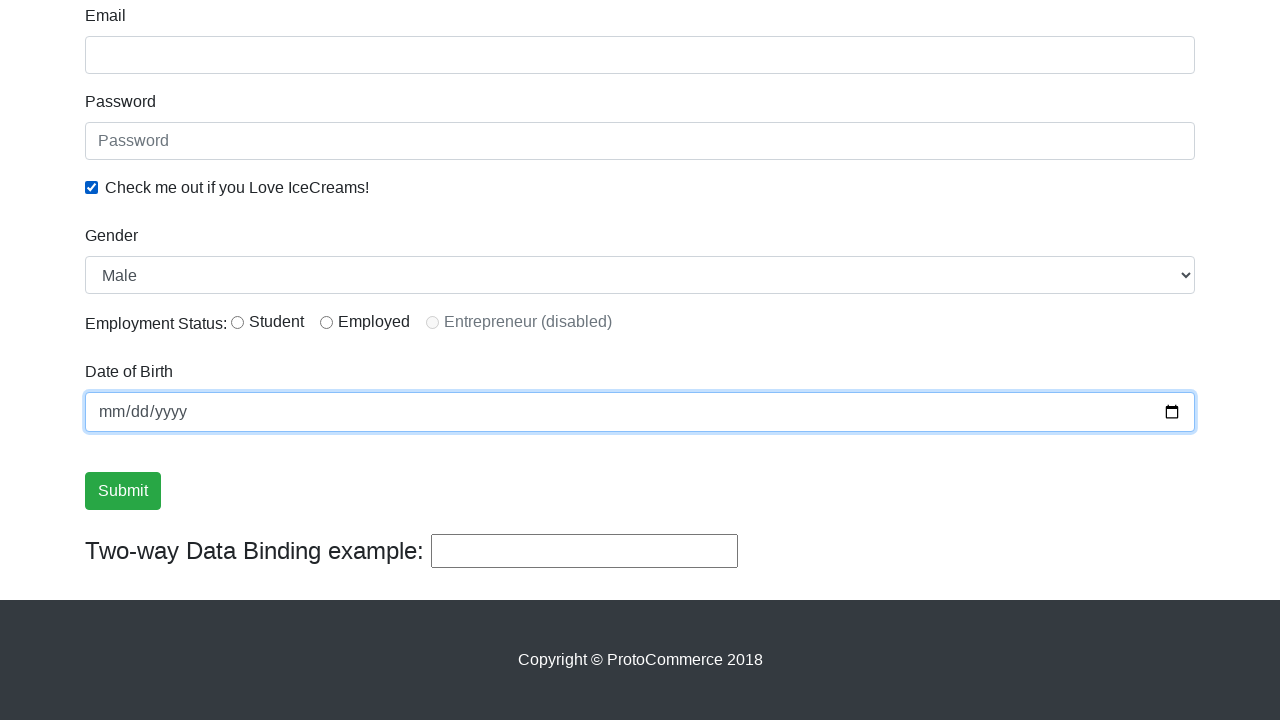

Located radio button with id 'inlineRadio1'
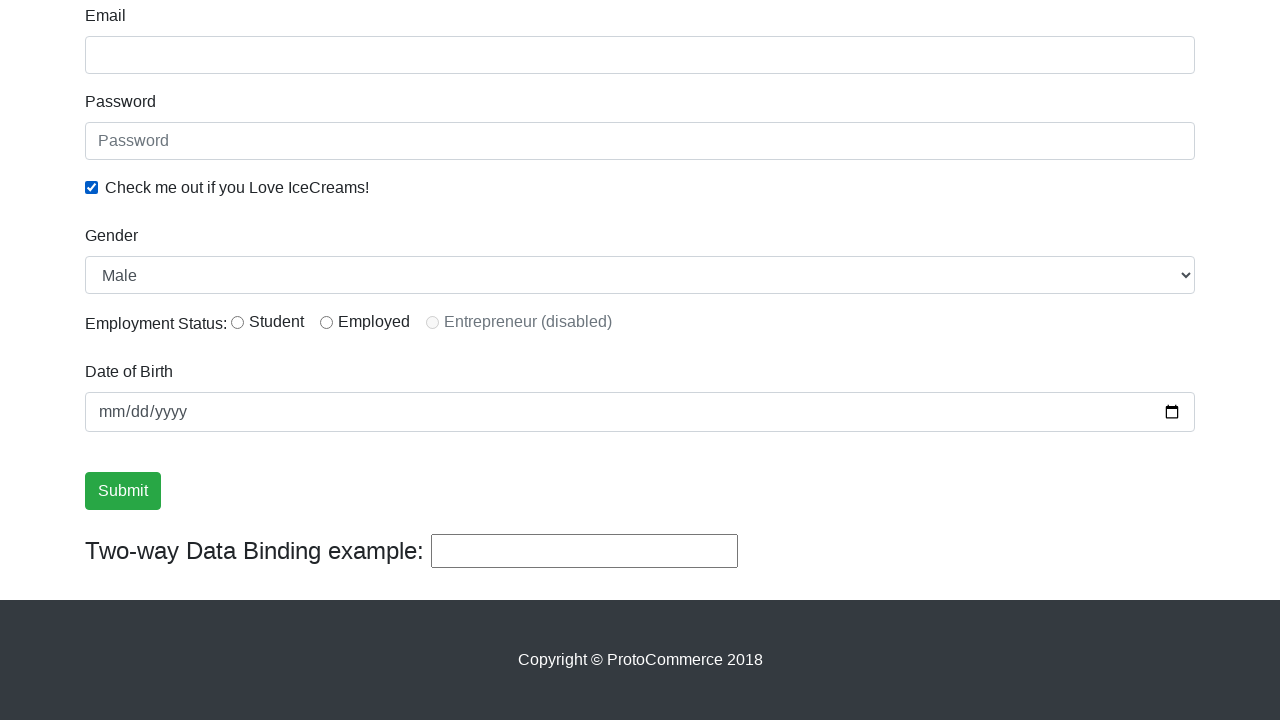

Retrieved text of label following radio button: 'Student'
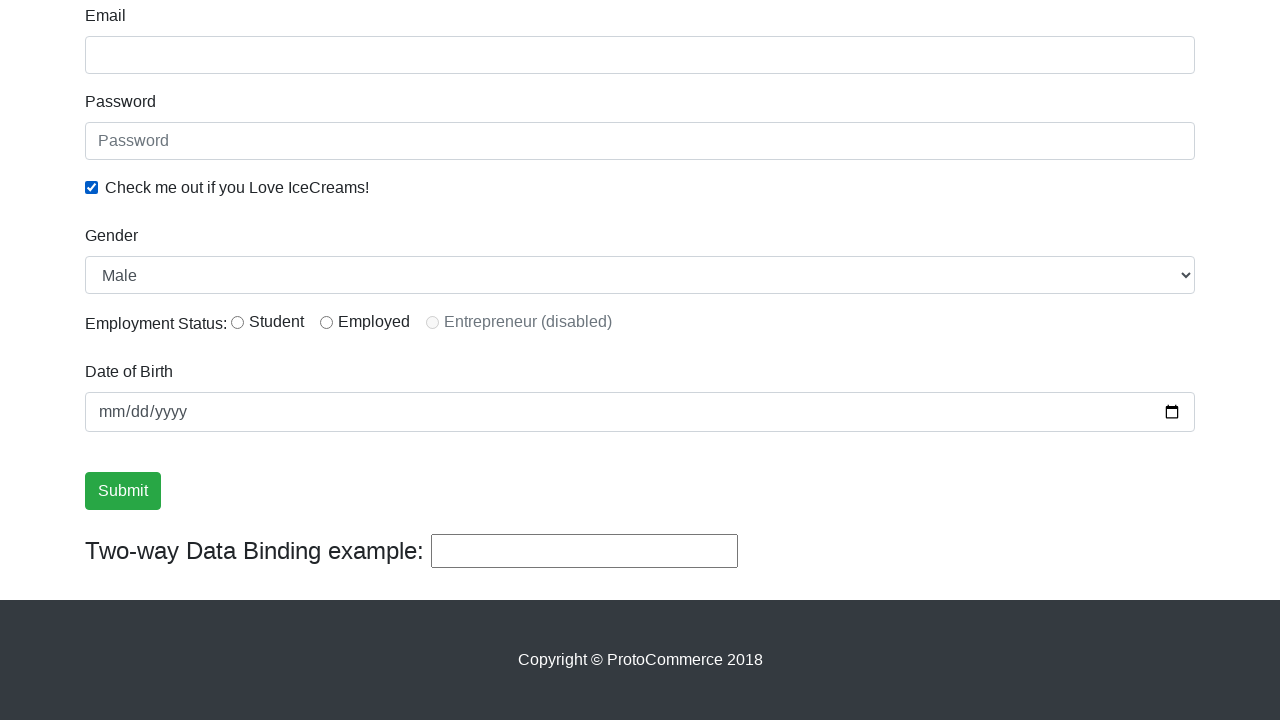

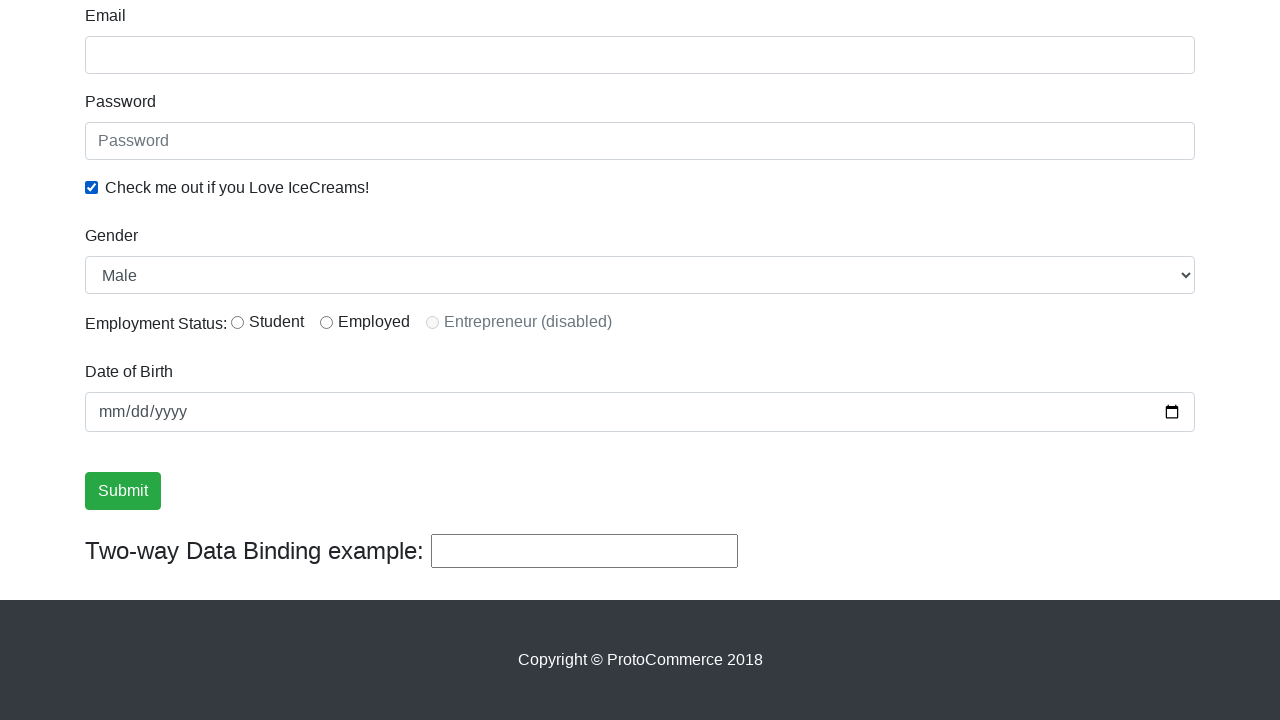